Tests sorting the "Email" column in ascending order by clicking the column header and verifying the email values are sorted alphabetically.

Starting URL: http://the-internet.herokuapp.com/tables

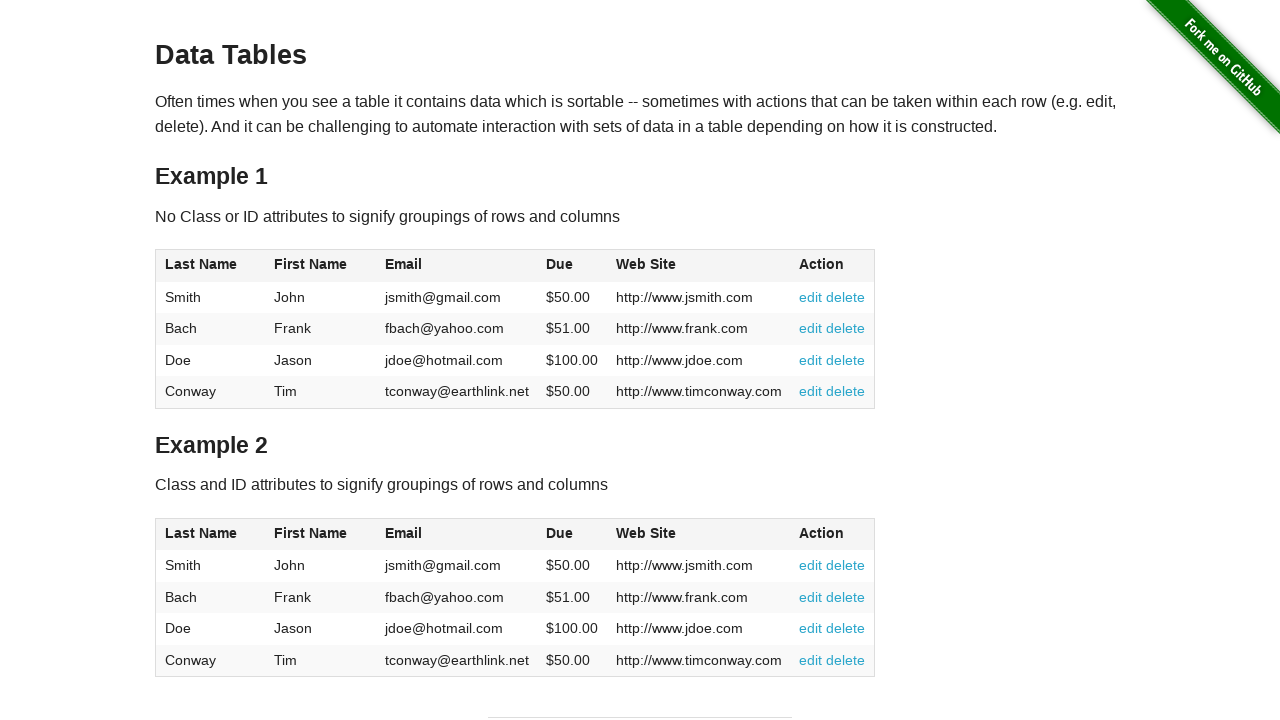

Clicked Email column header to sort ascending at (457, 266) on #table1 thead tr th:nth-of-type(3)
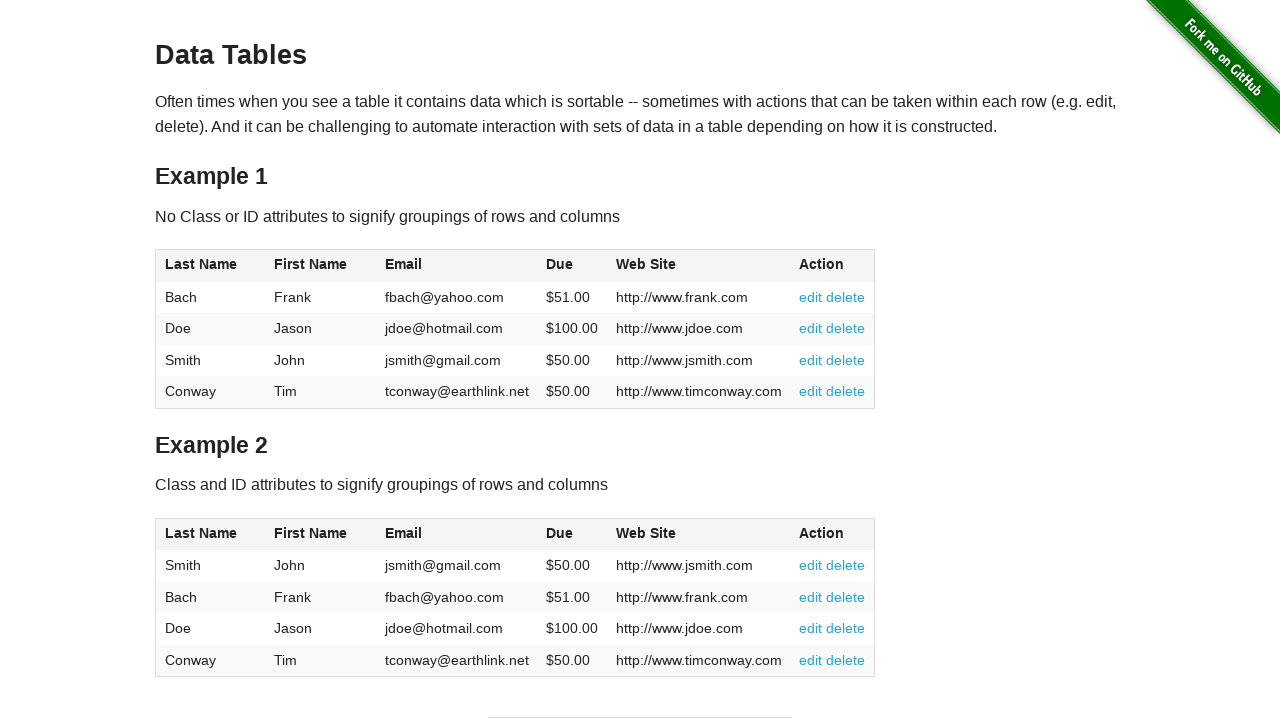

Email column data loaded and verified
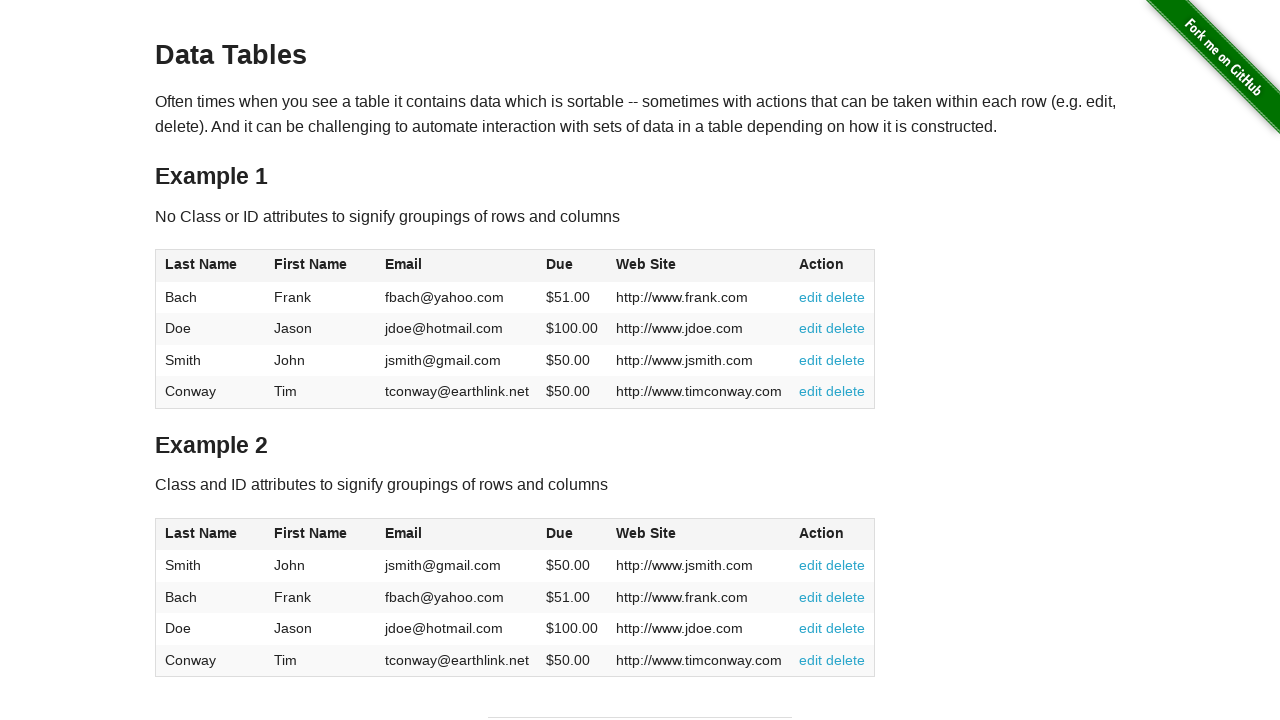

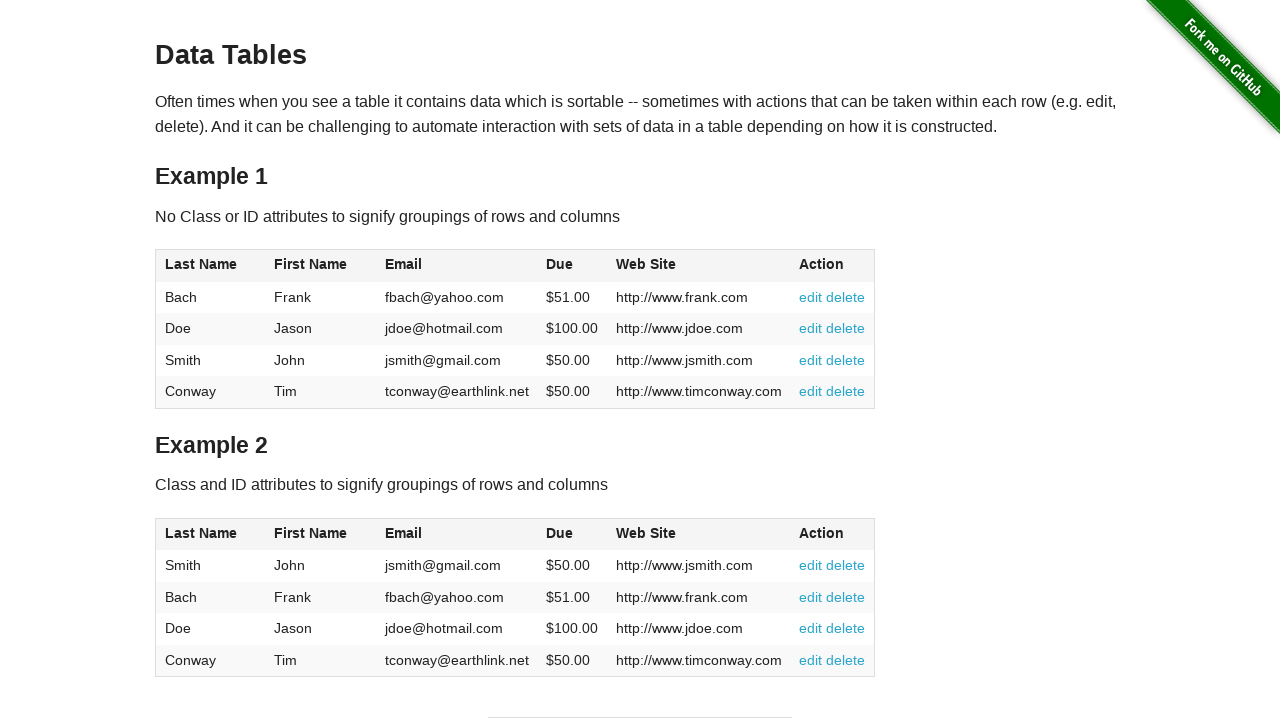